Tests adding todo items by creating two items and verifying they appear in the list with correct text.

Starting URL: https://demo.playwright.dev/todomvc

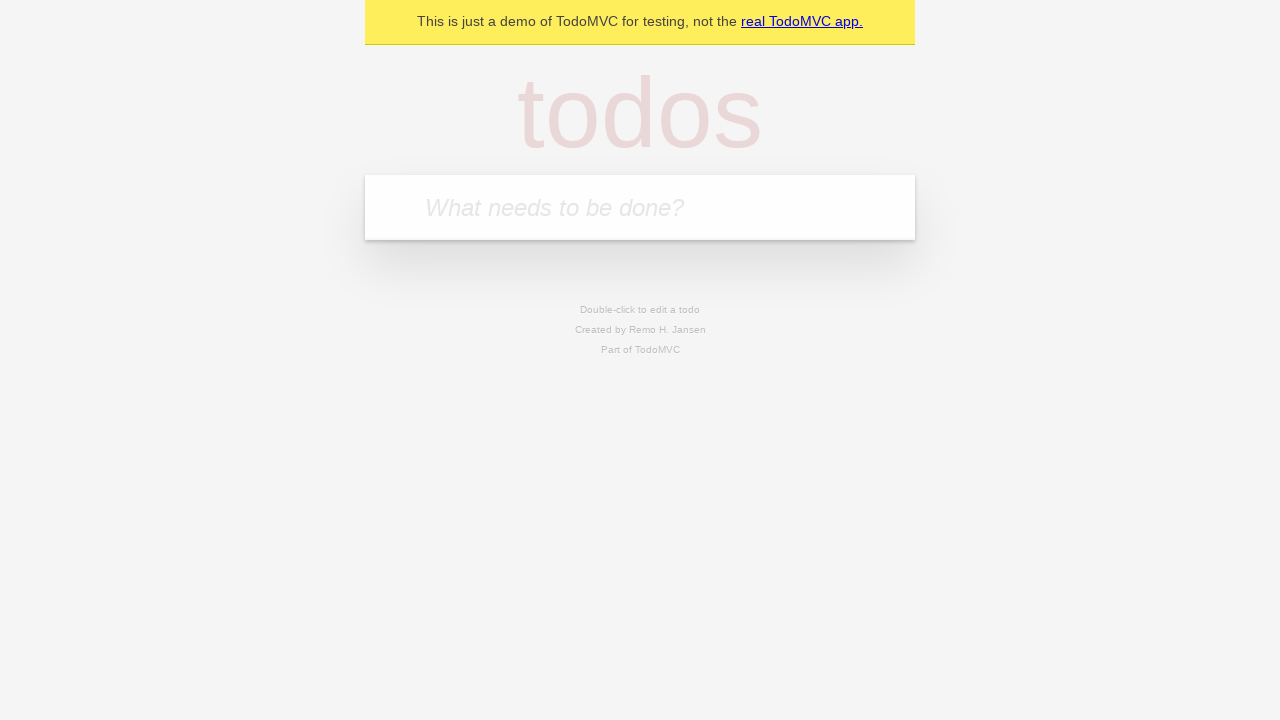

Filled new todo input with 'buy some cheese' on .new-todo
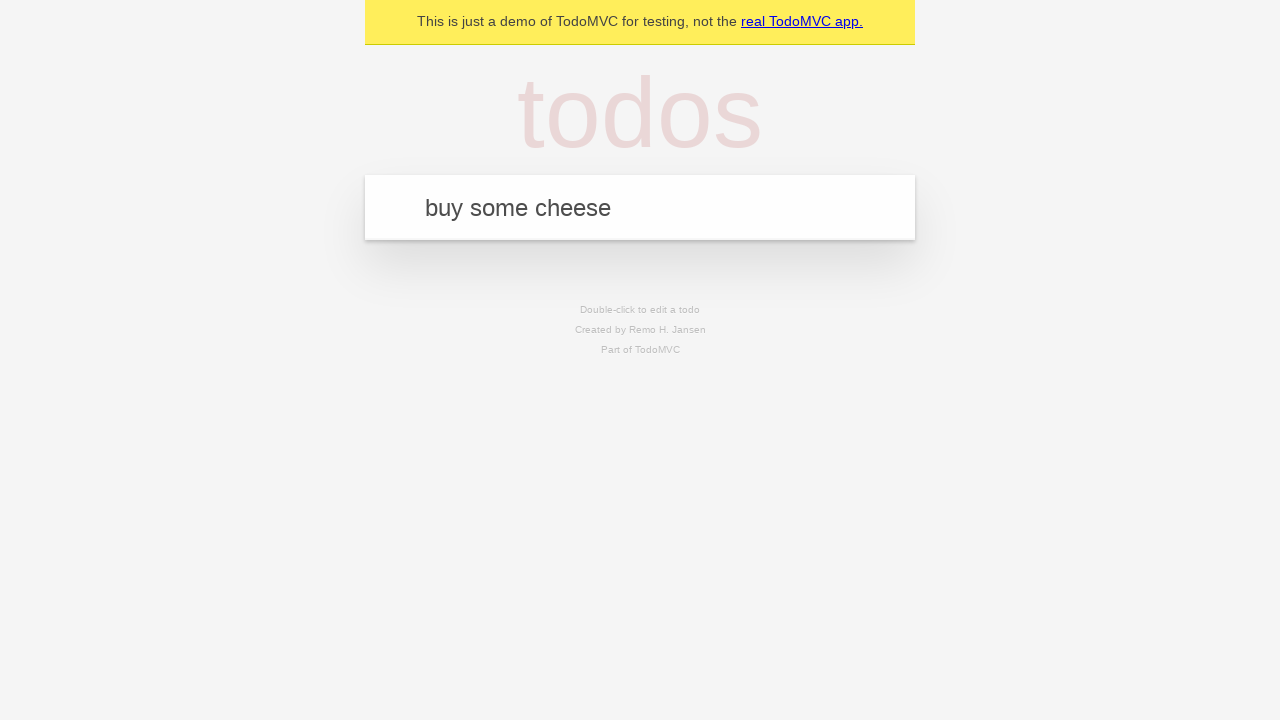

Pressed Enter to create first todo item on .new-todo
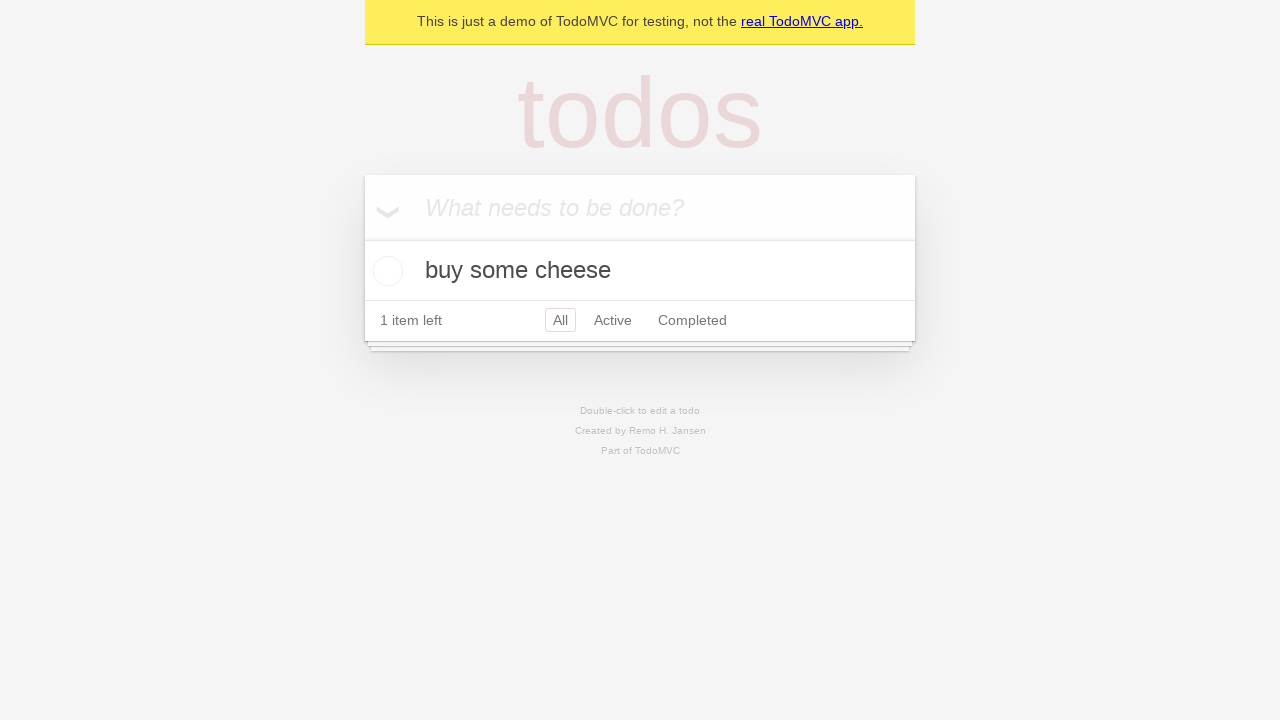

First todo item appeared in the list
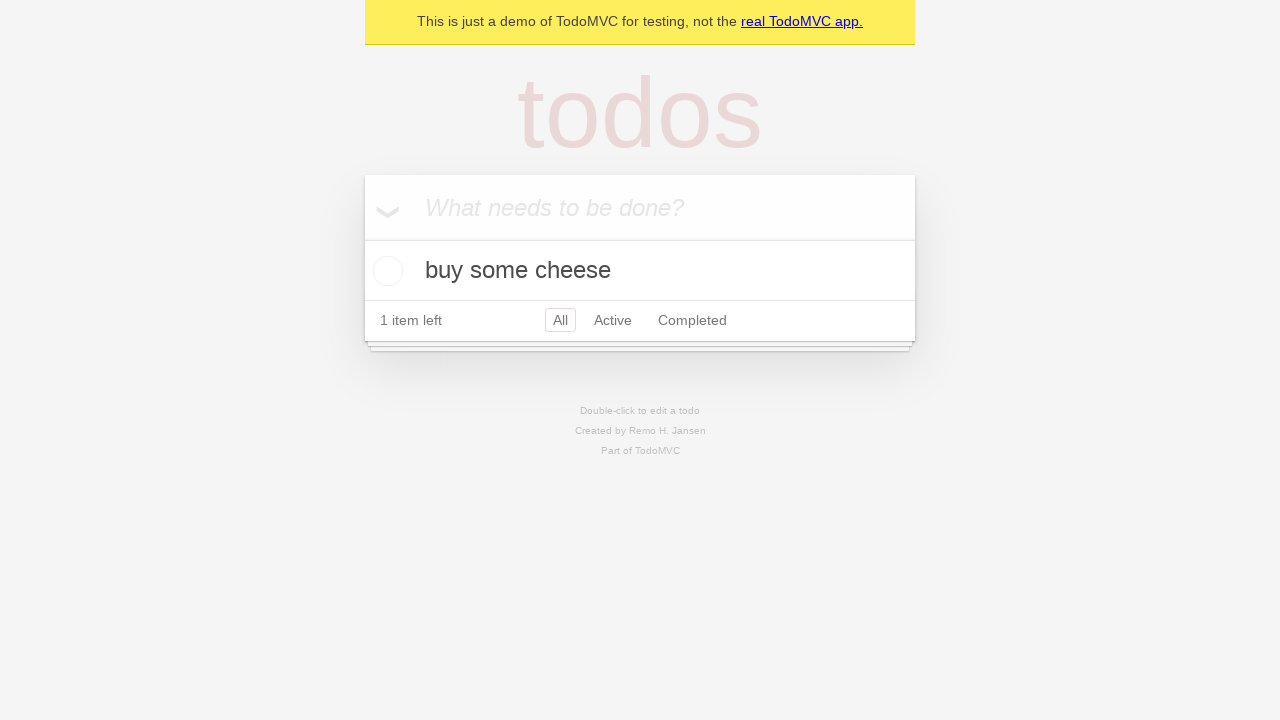

Filled new todo input with 'feed the cat' on .new-todo
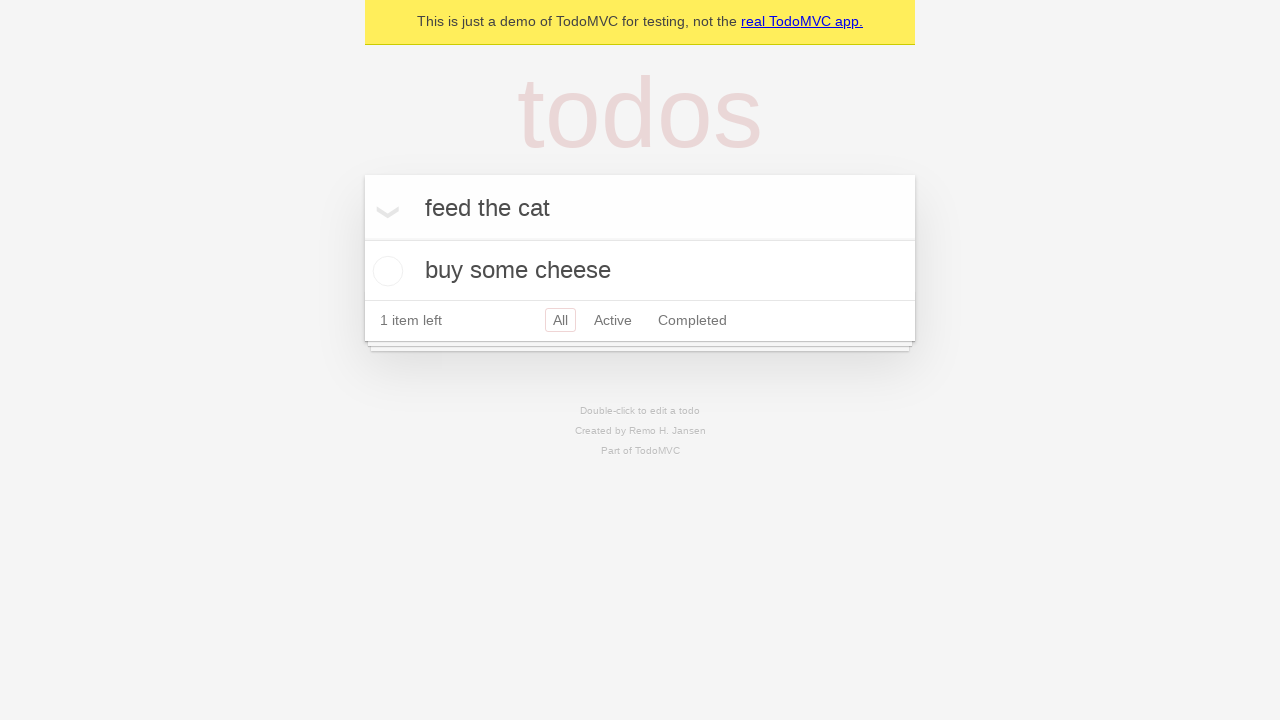

Pressed Enter to create second todo item on .new-todo
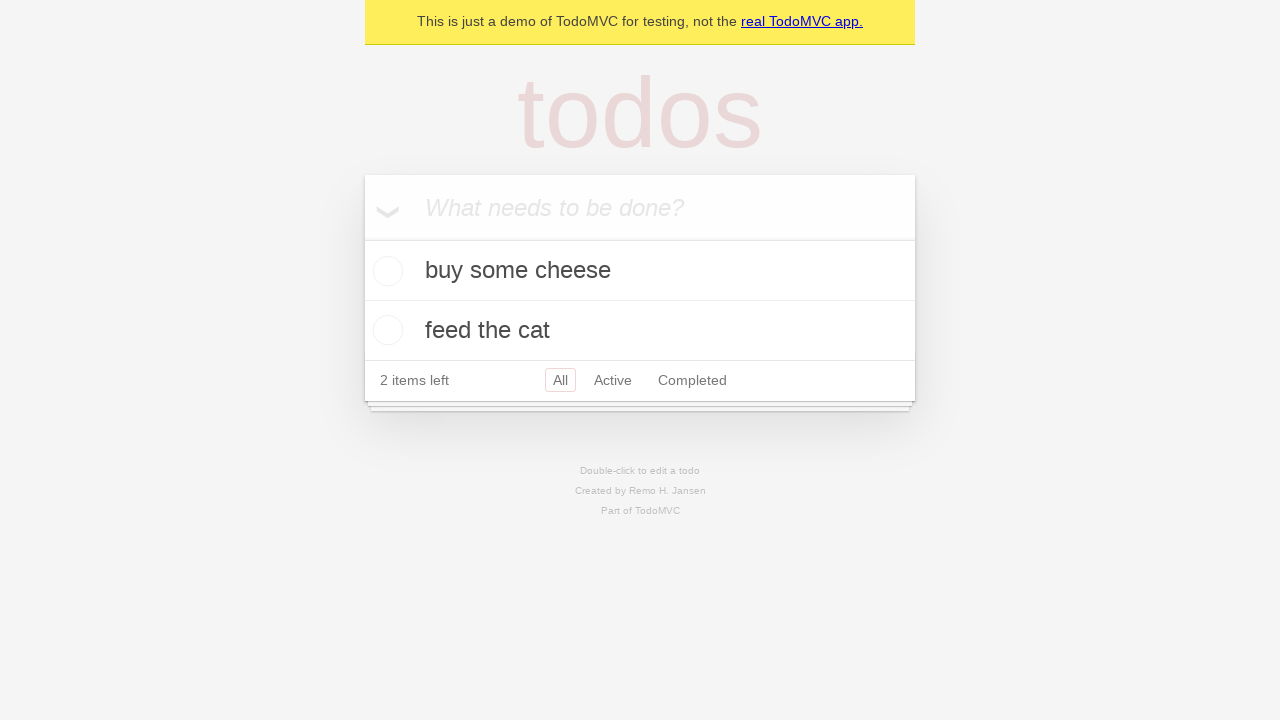

Second todo item appeared in the list
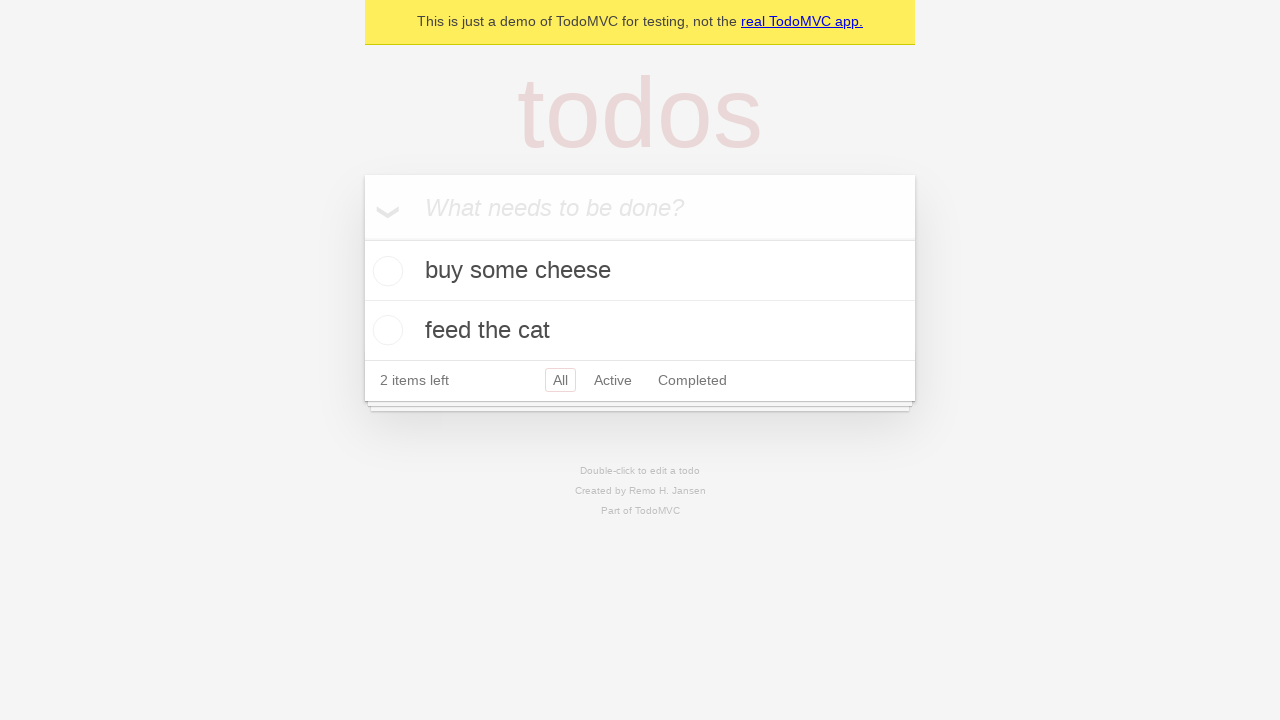

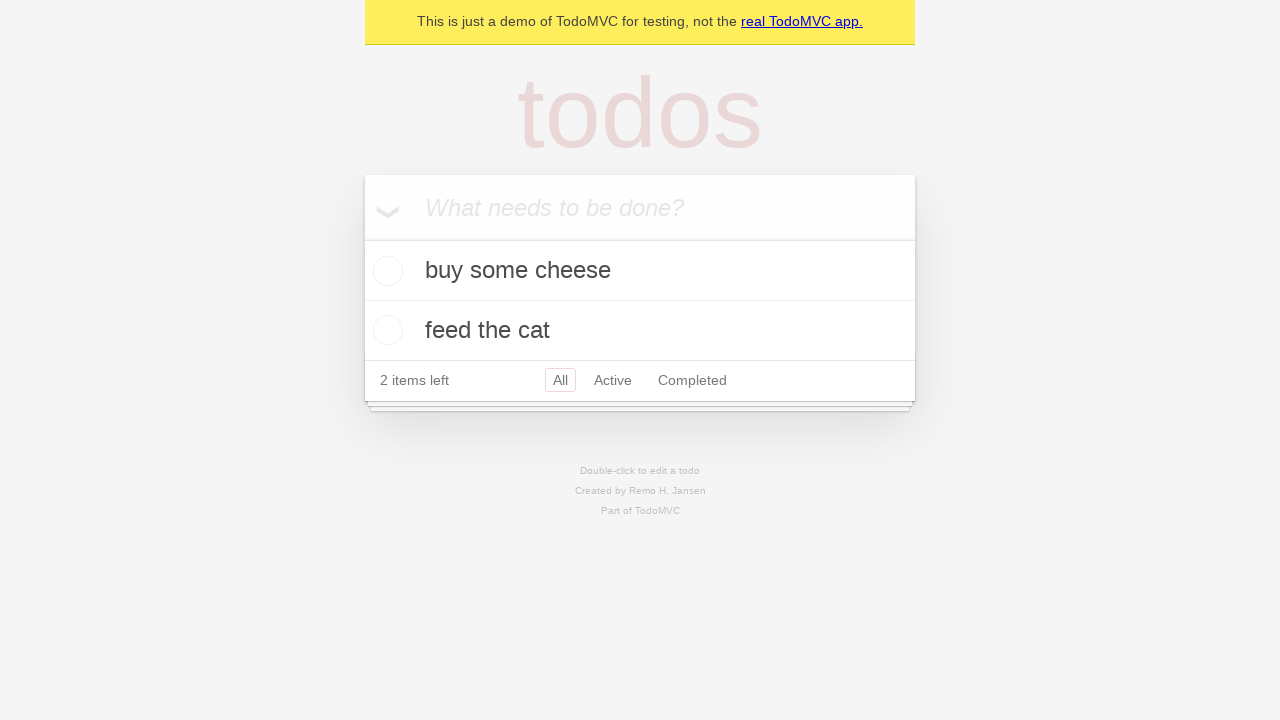